Tests JavaScript confirm alert handling by clicking a button that triggers an alert, then accepting the alert dialog.

Starting URL: https://demoqa.com/alerts

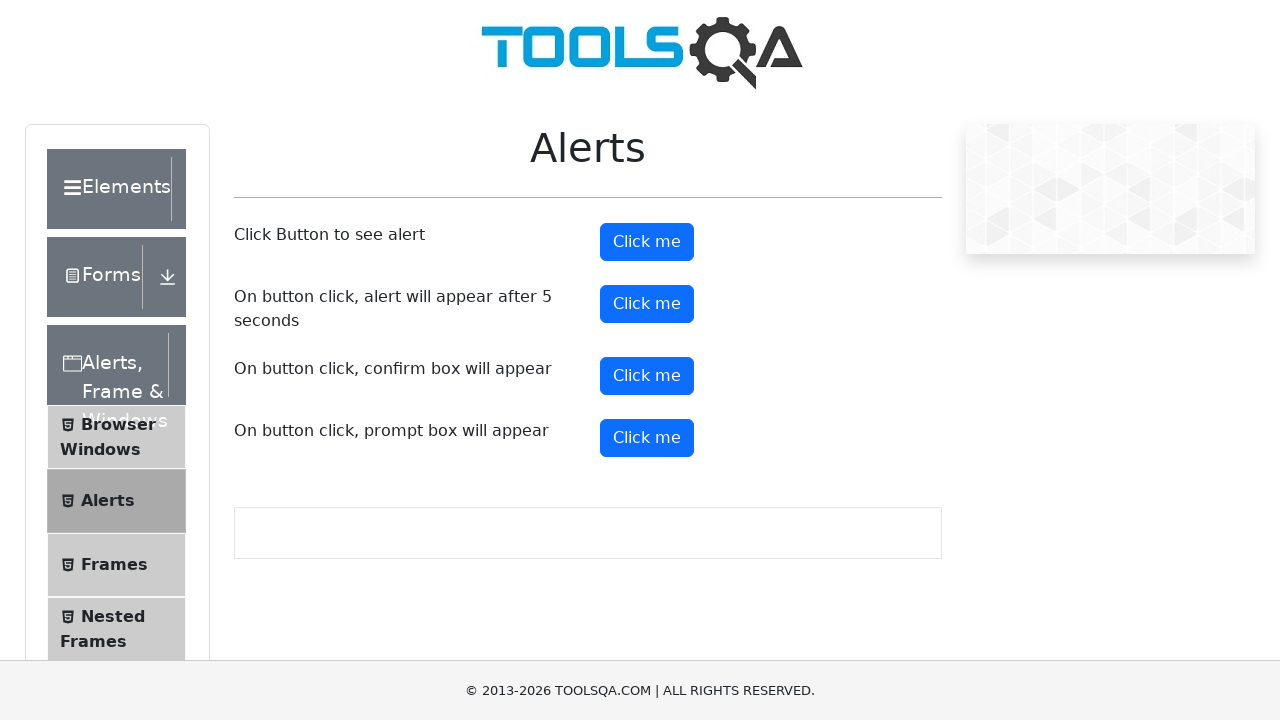

Set up dialog handler to accept confirm alerts
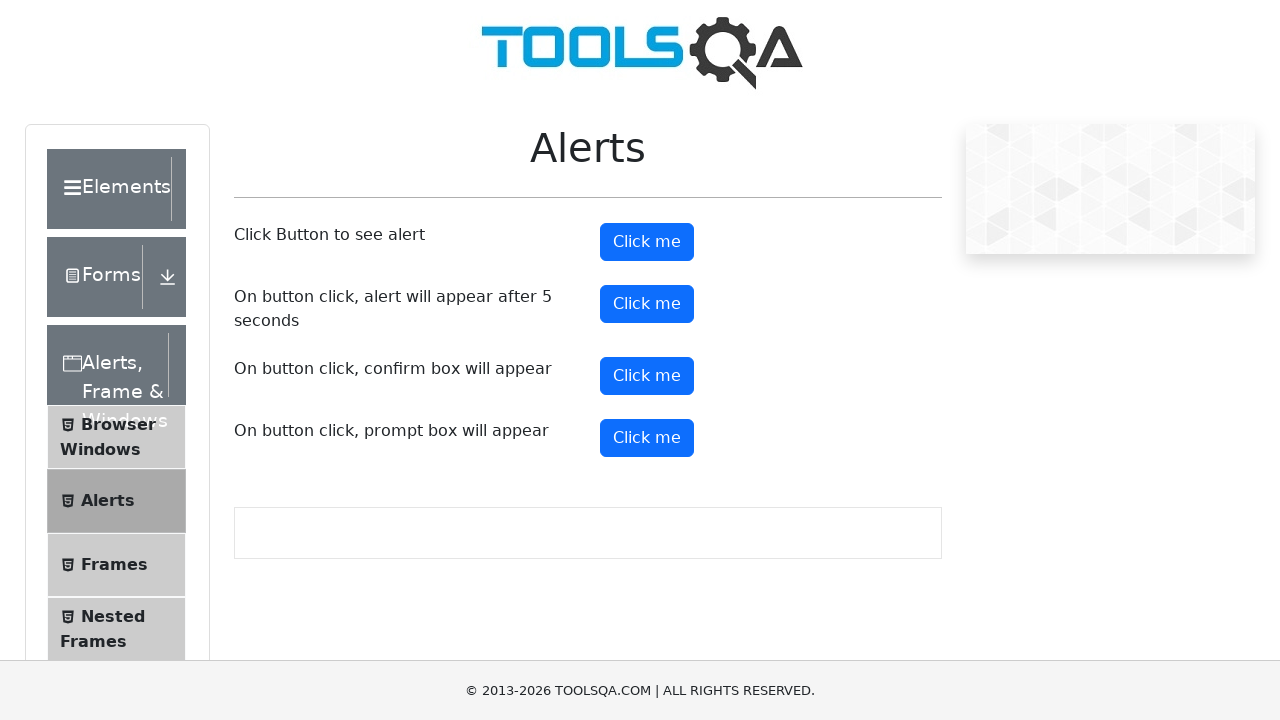

Clicked confirm button to trigger JavaScript alert at (647, 376) on #confirmButton
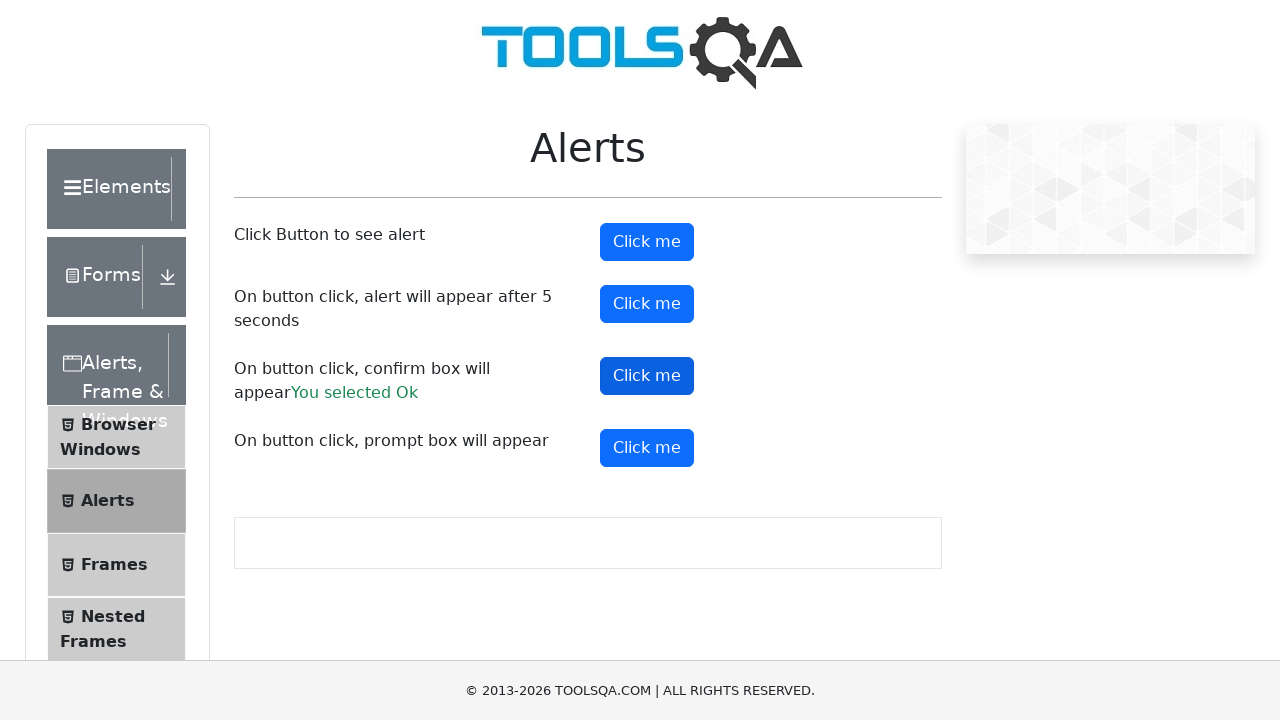

Alert was accepted and result confirmation text appeared
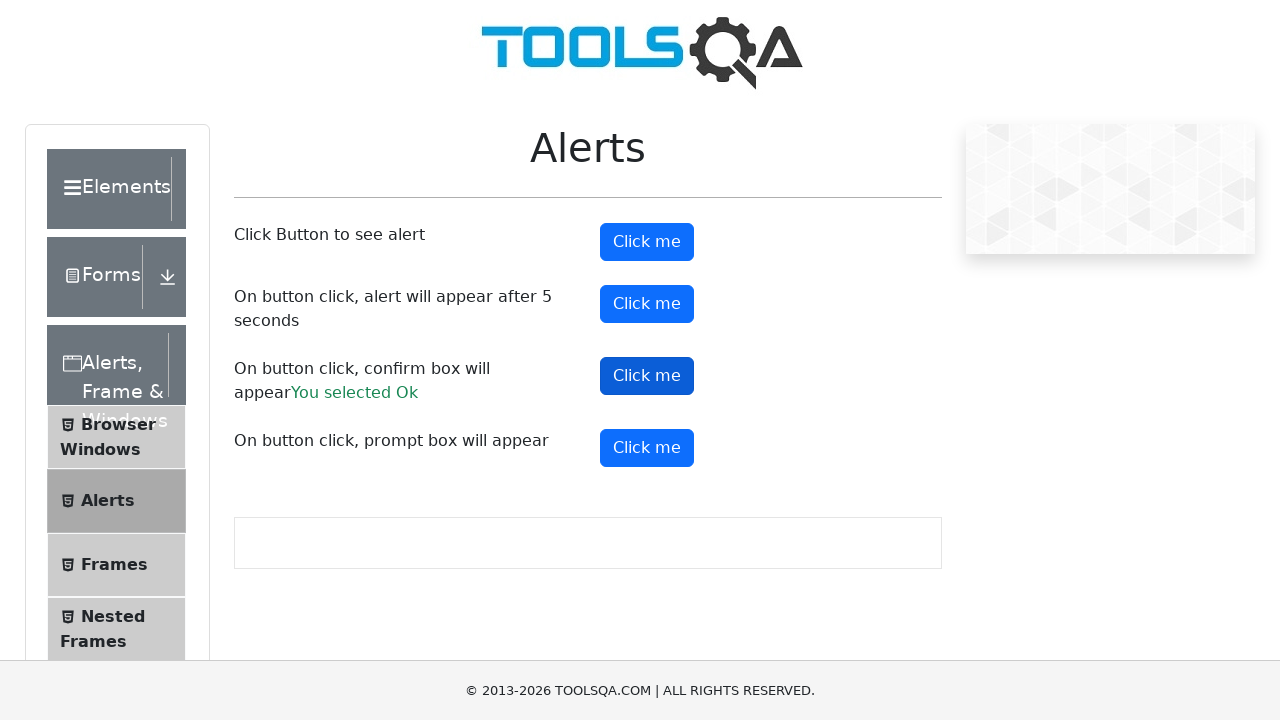

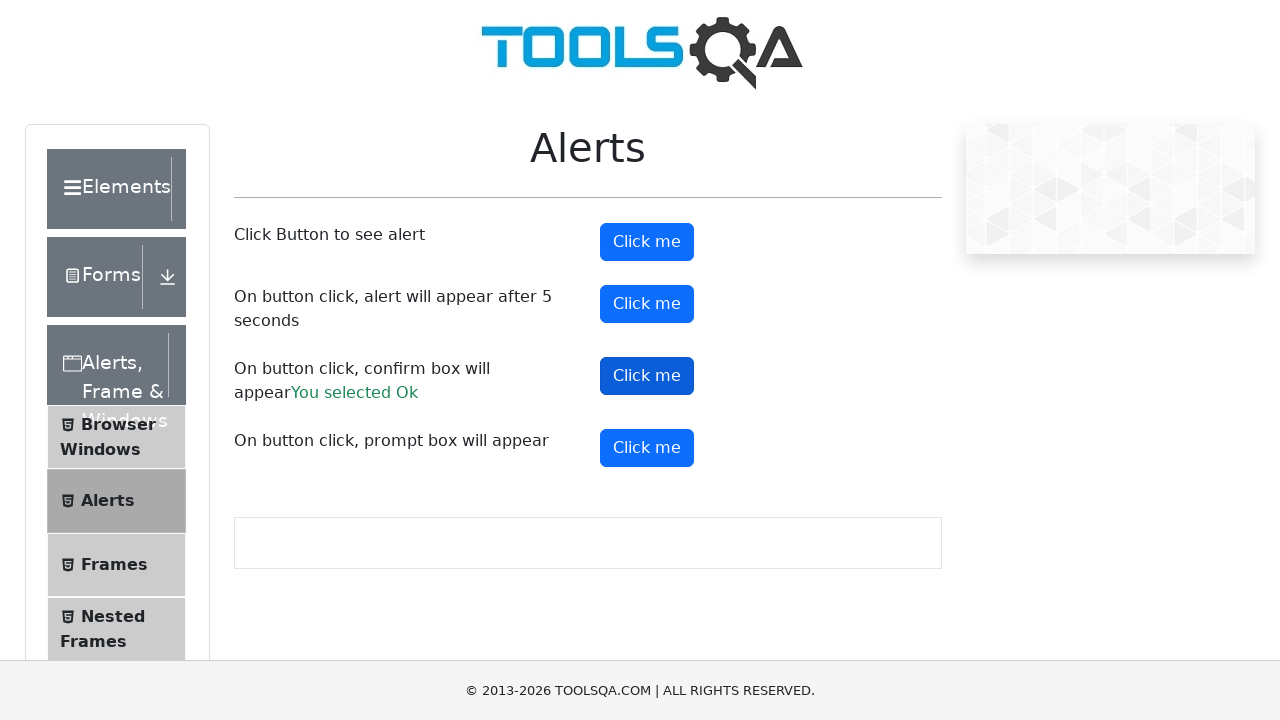